Fills out a form on a test automation practice website including name, email, phone, address, and gender selection

Starting URL: https://testautomationpractice.blogspot.com/

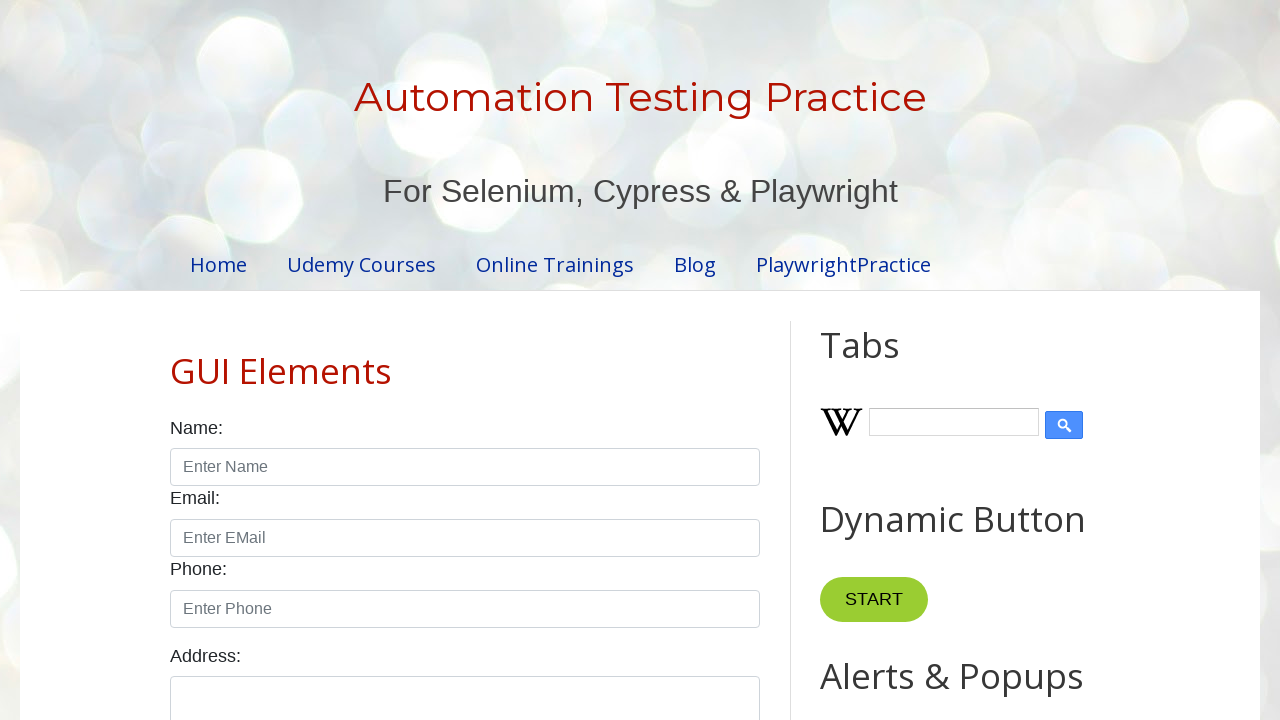

Filled name field with 'Arun Kumar MS' on input[placeholder='Enter Name']
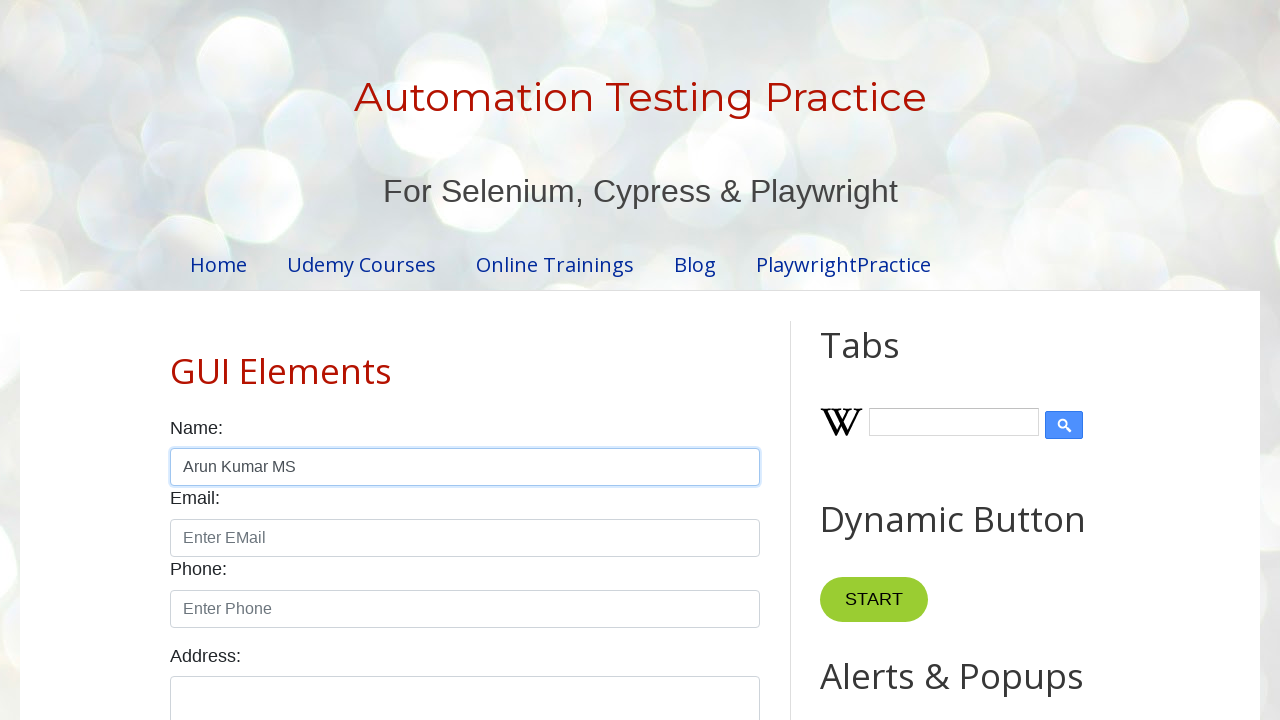

Filled email field with 'arunkumar123@gmail.com' on #email
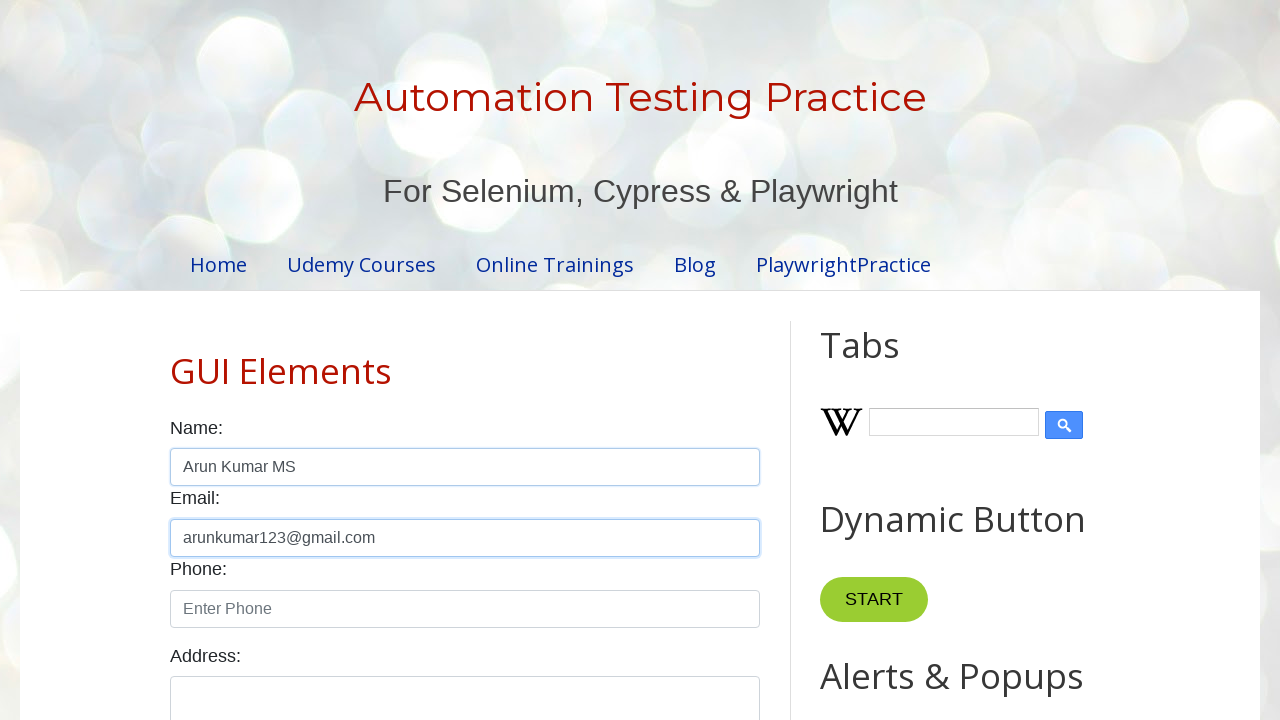

Filled phone field with '1239398383' on #phone
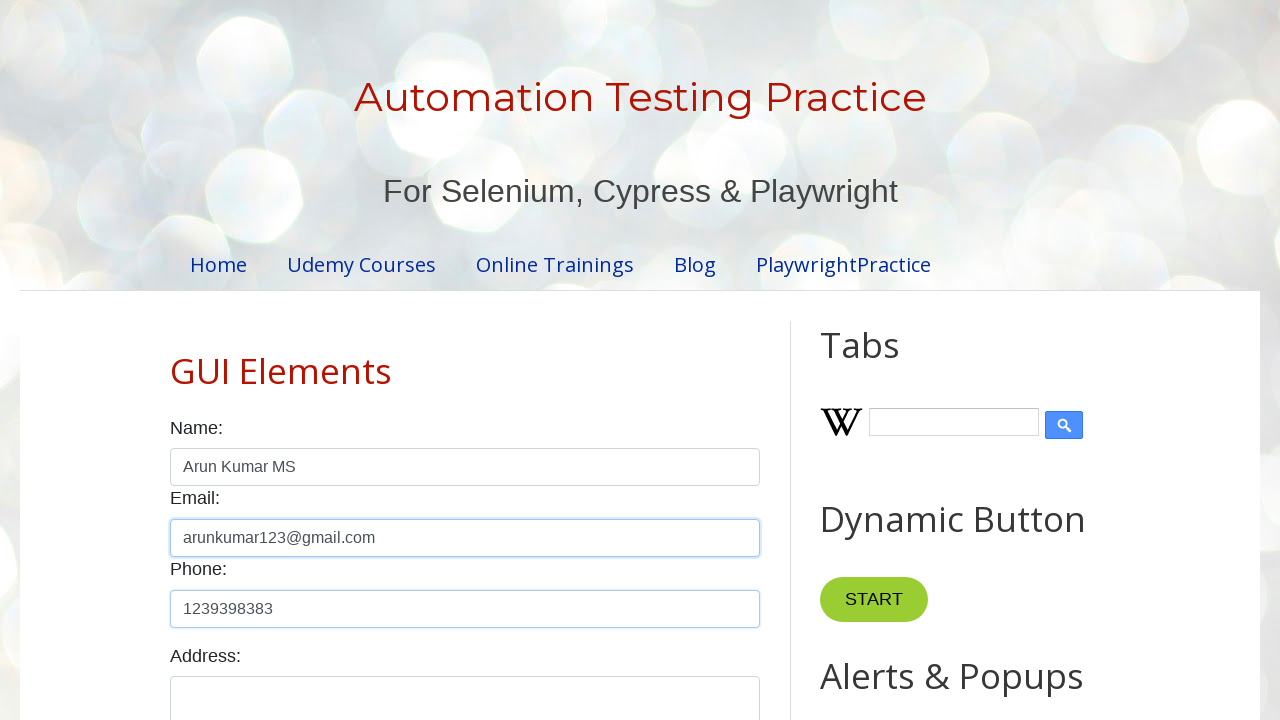

Filled address field with complete address on #textarea
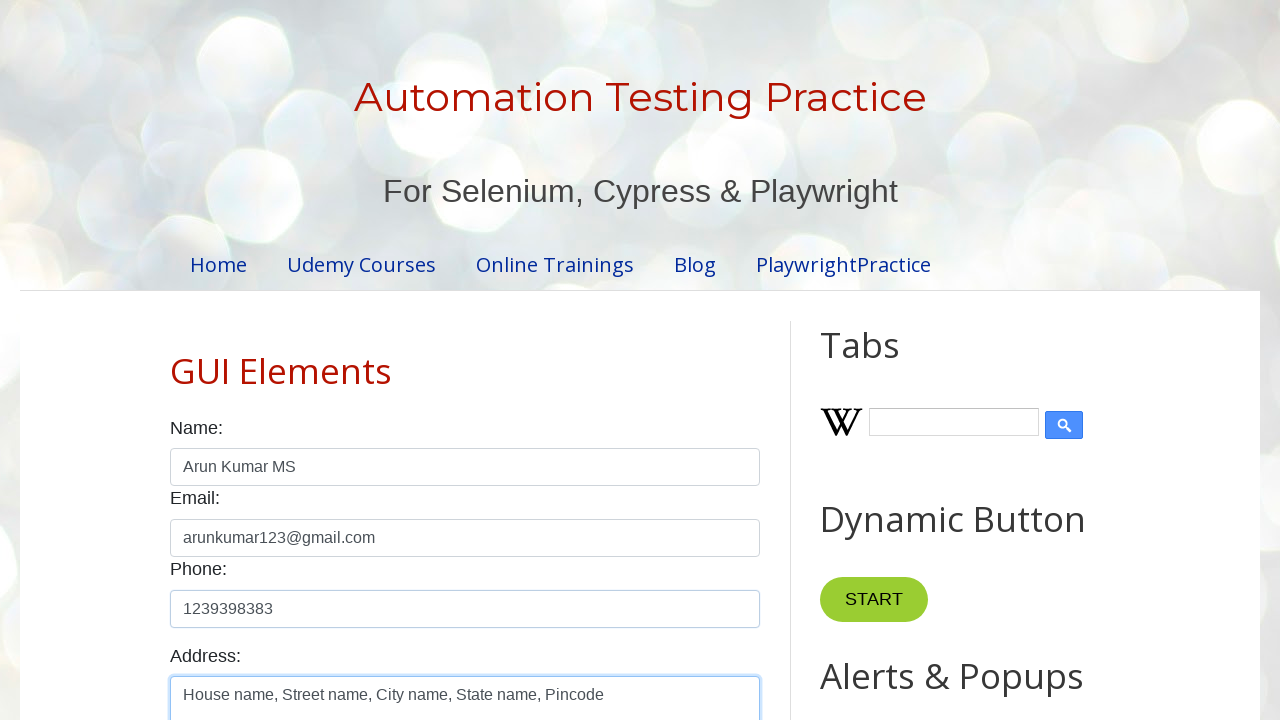

Selected male gender radio button at (176, 360) on input[value='male']
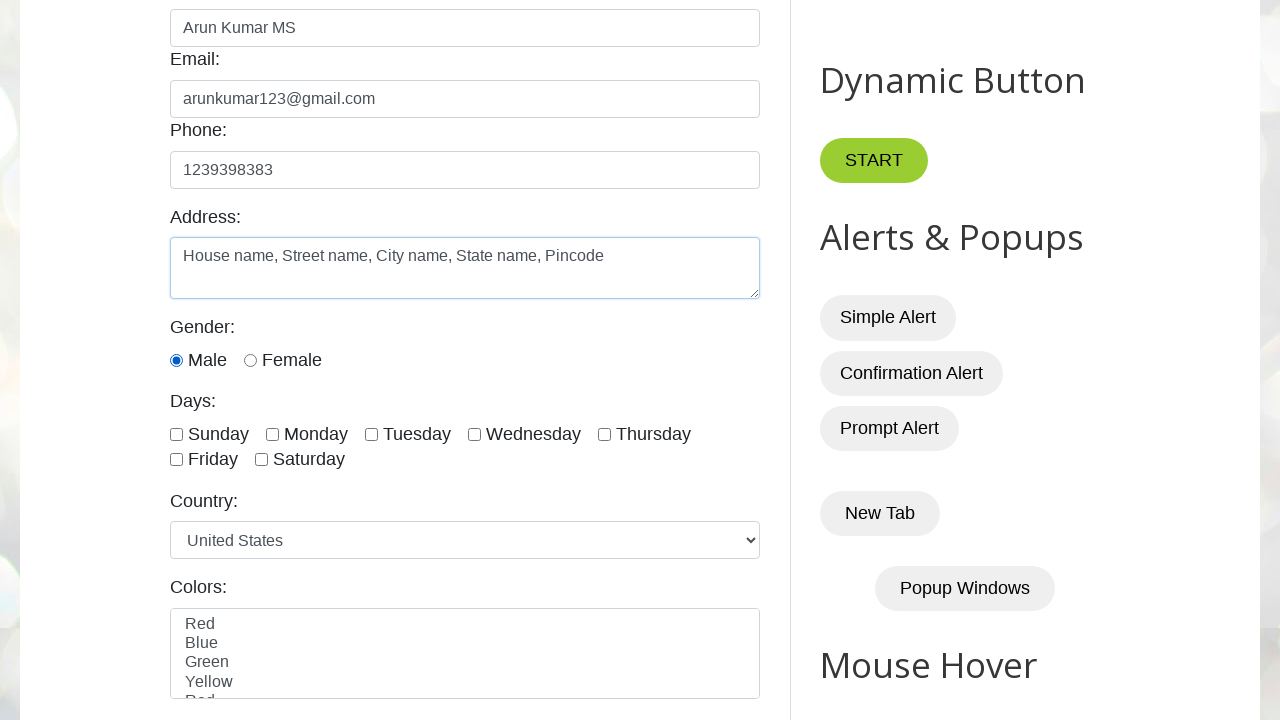

Verified male radio button is enabled: True
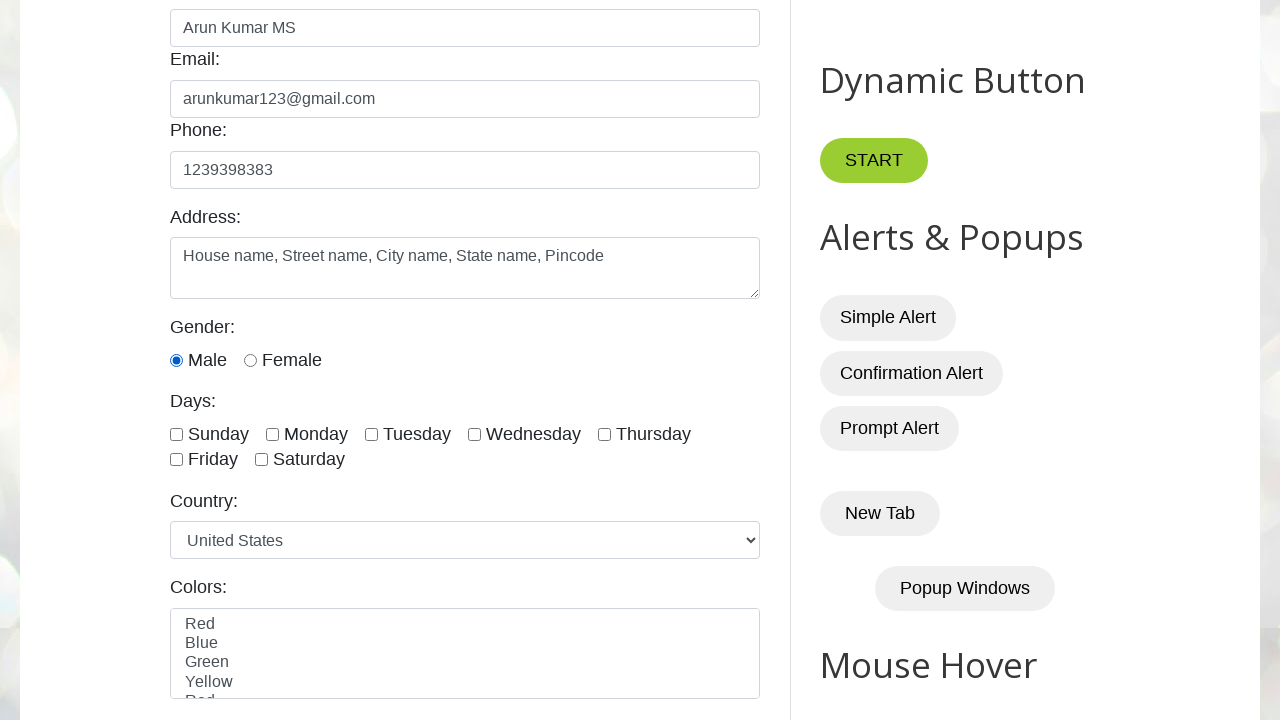

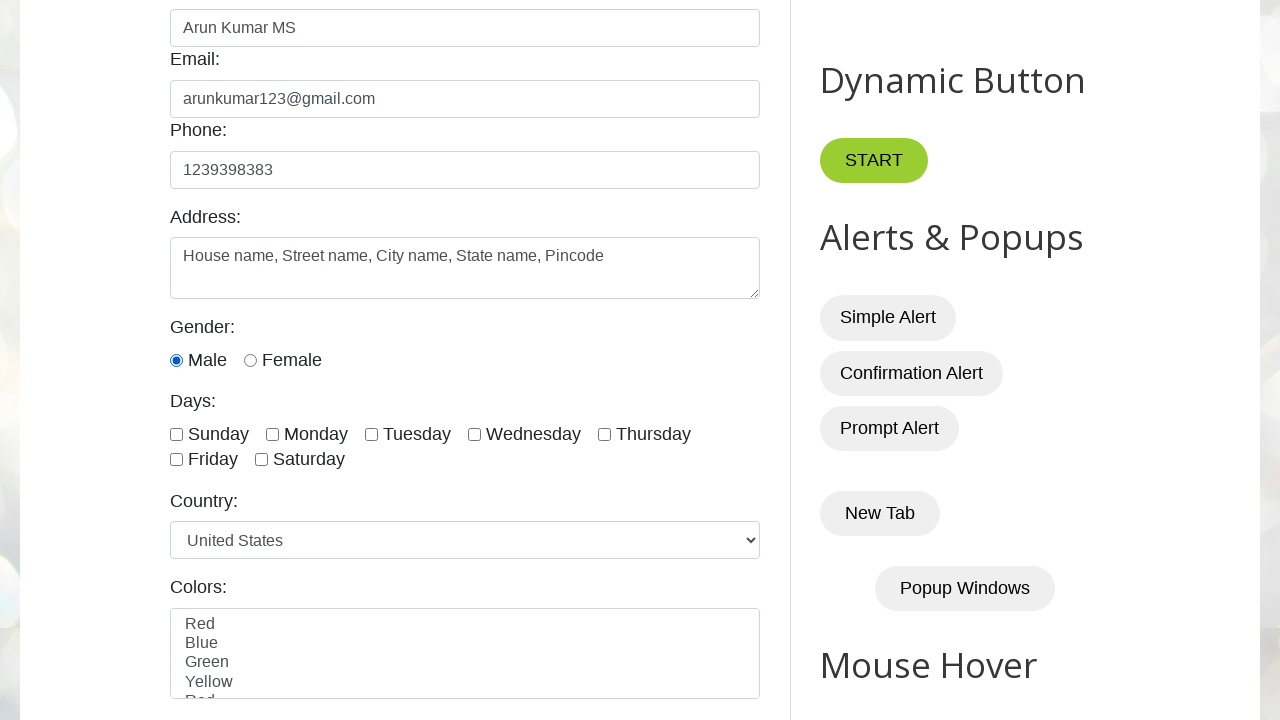